Tests dynamic content loading by clicking a start button and waiting for the finish text to appear

Starting URL: https://the-internet.herokuapp.com/dynamic_loading/2

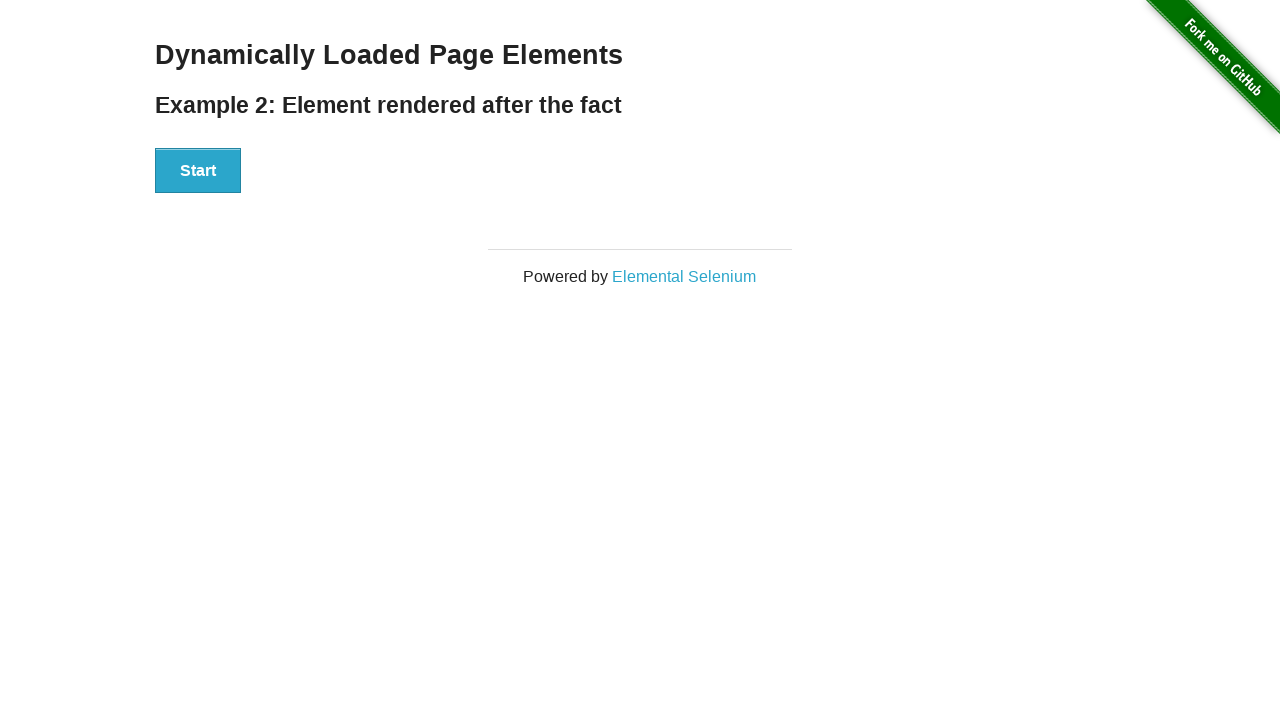

Clicked the start button to trigger dynamic content loading at (198, 171) on #start > button
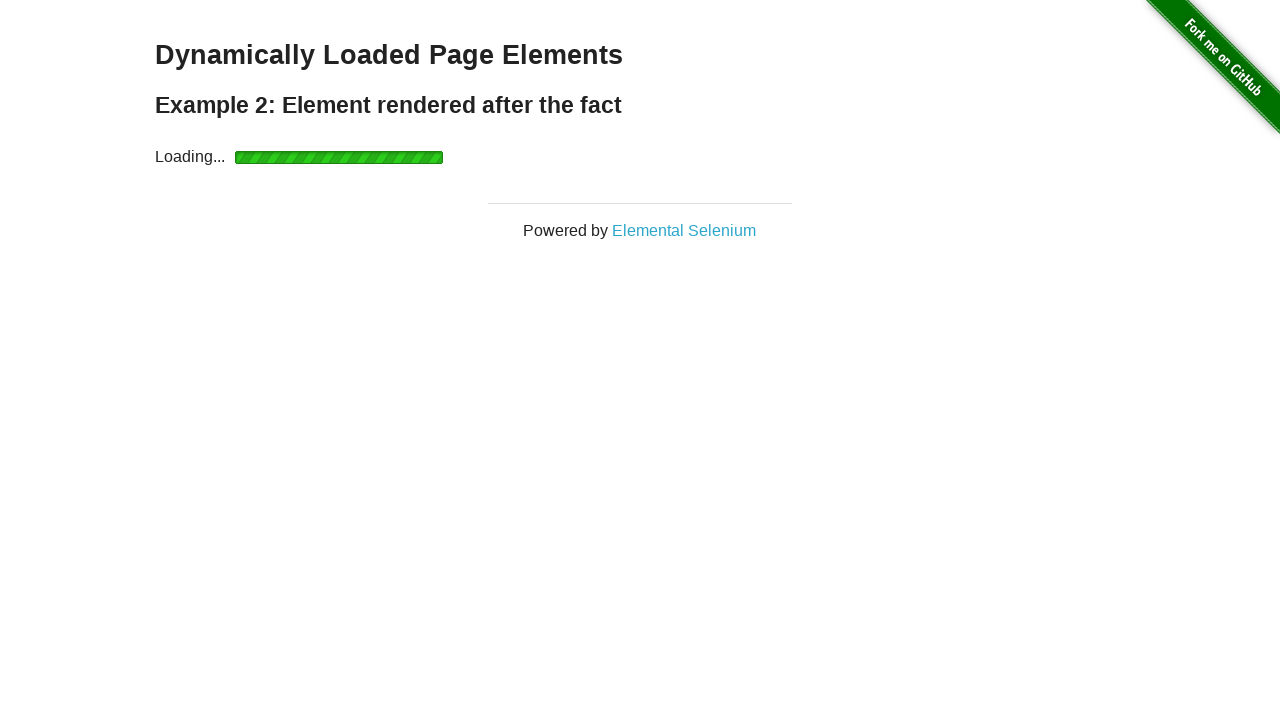

Waited for finish text to appear and become visible
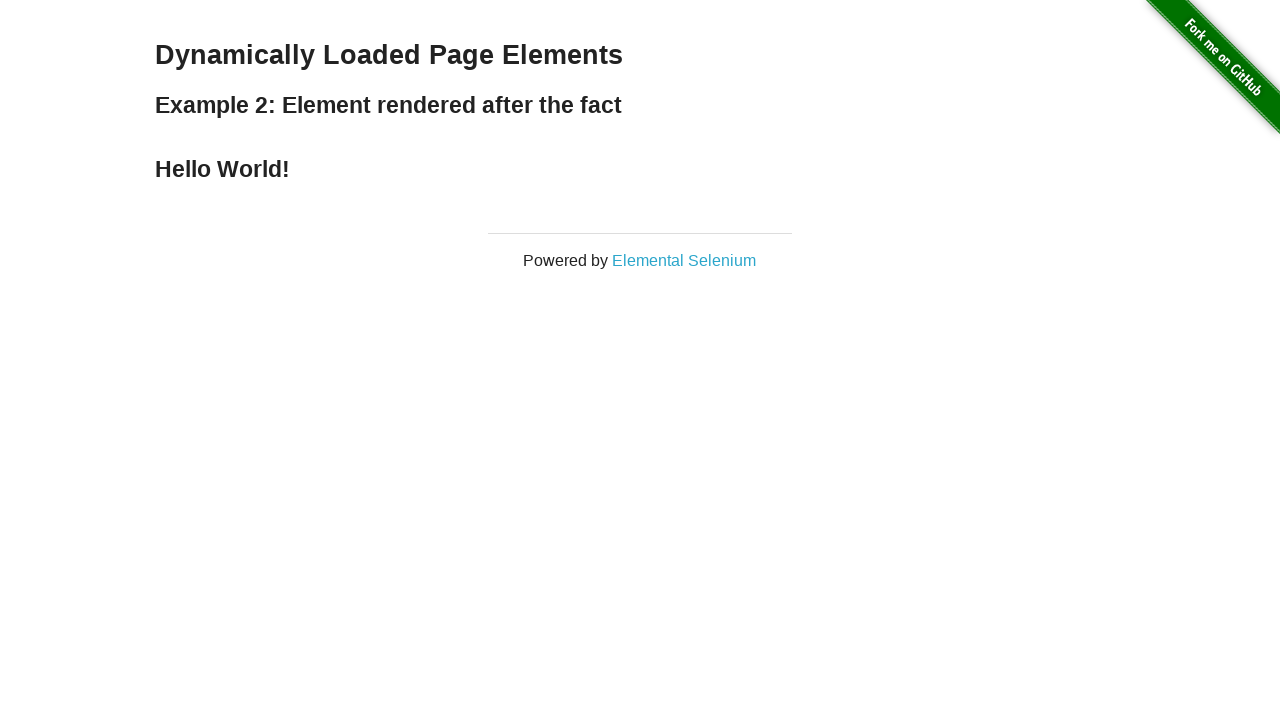

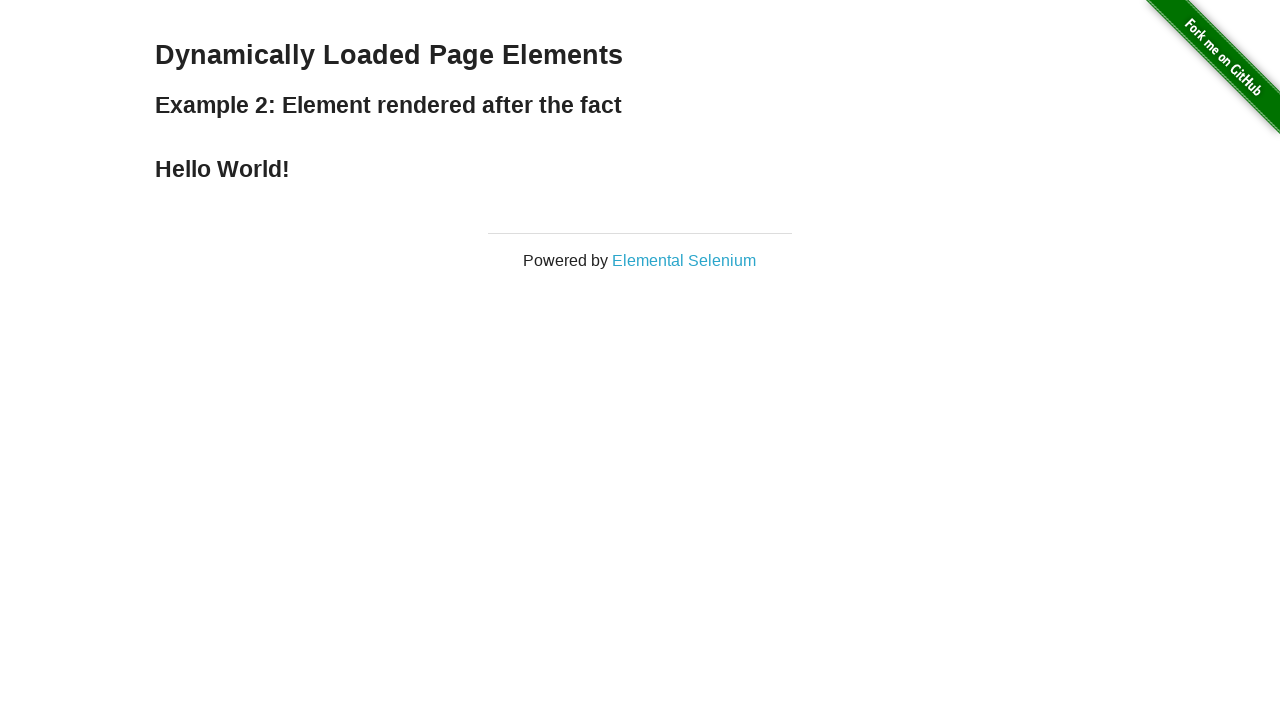